Tests file download functionality by clicking a download link and waiting for the download event to complete

Starting URL: https://the-internet.herokuapp.com/download

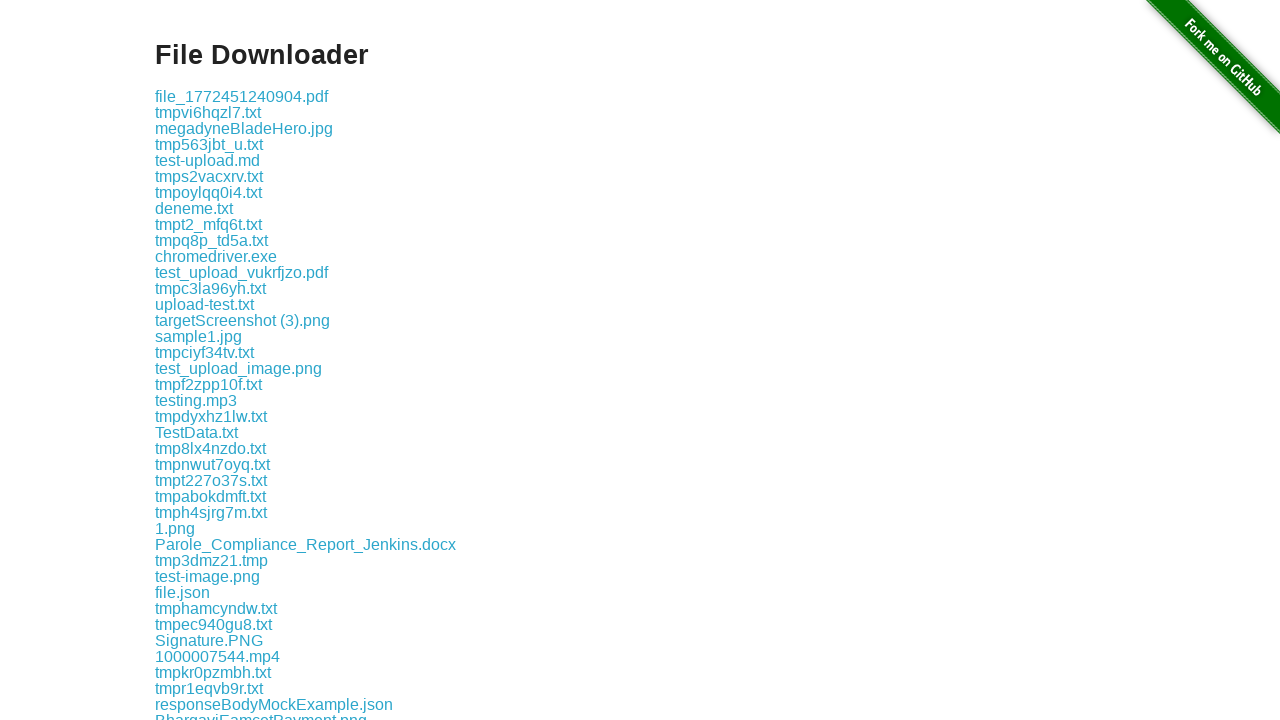

Clicked download link for test.txt and download started at (204, 304) on a:has-text("test.txt")
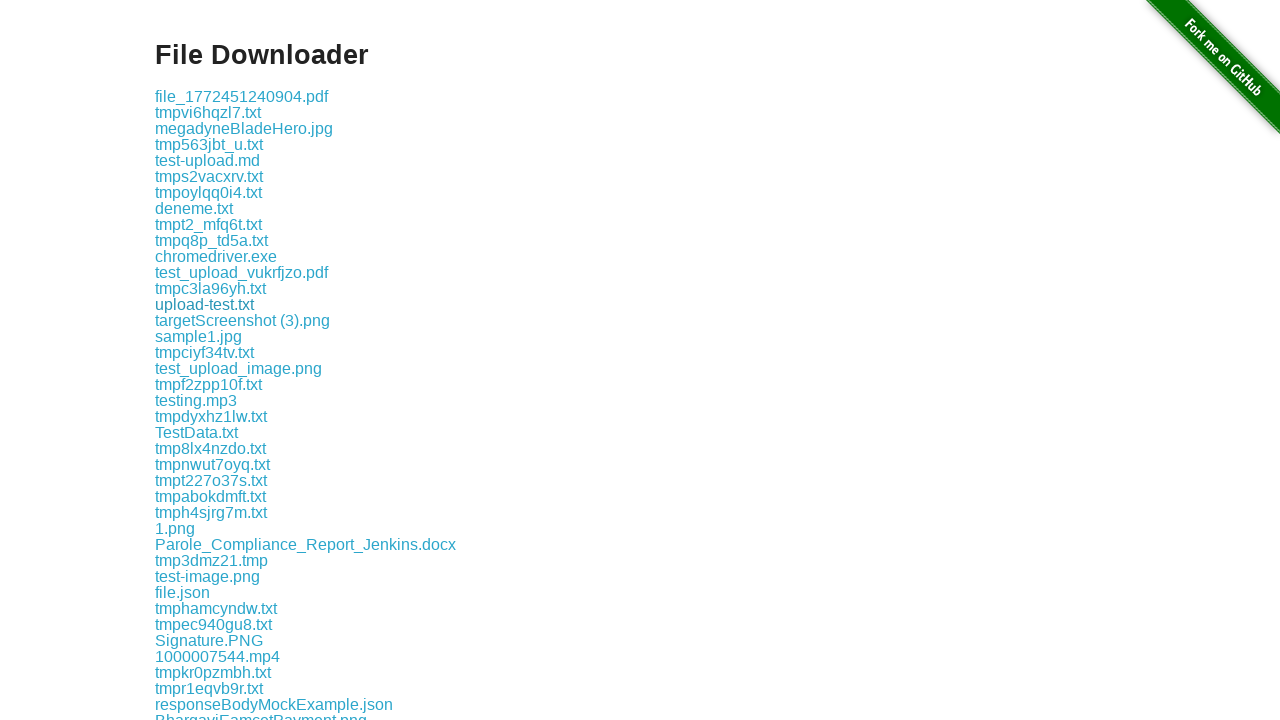

Retrieved download object after download completed
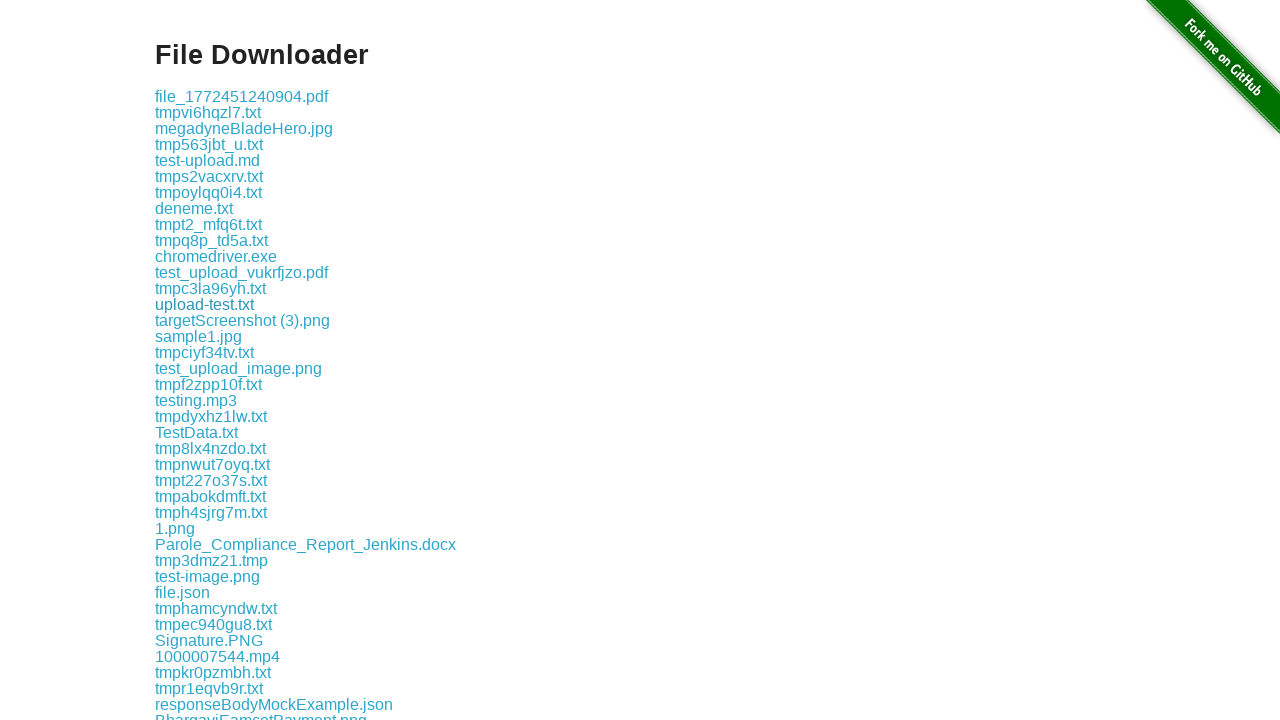

Verified download file path exists
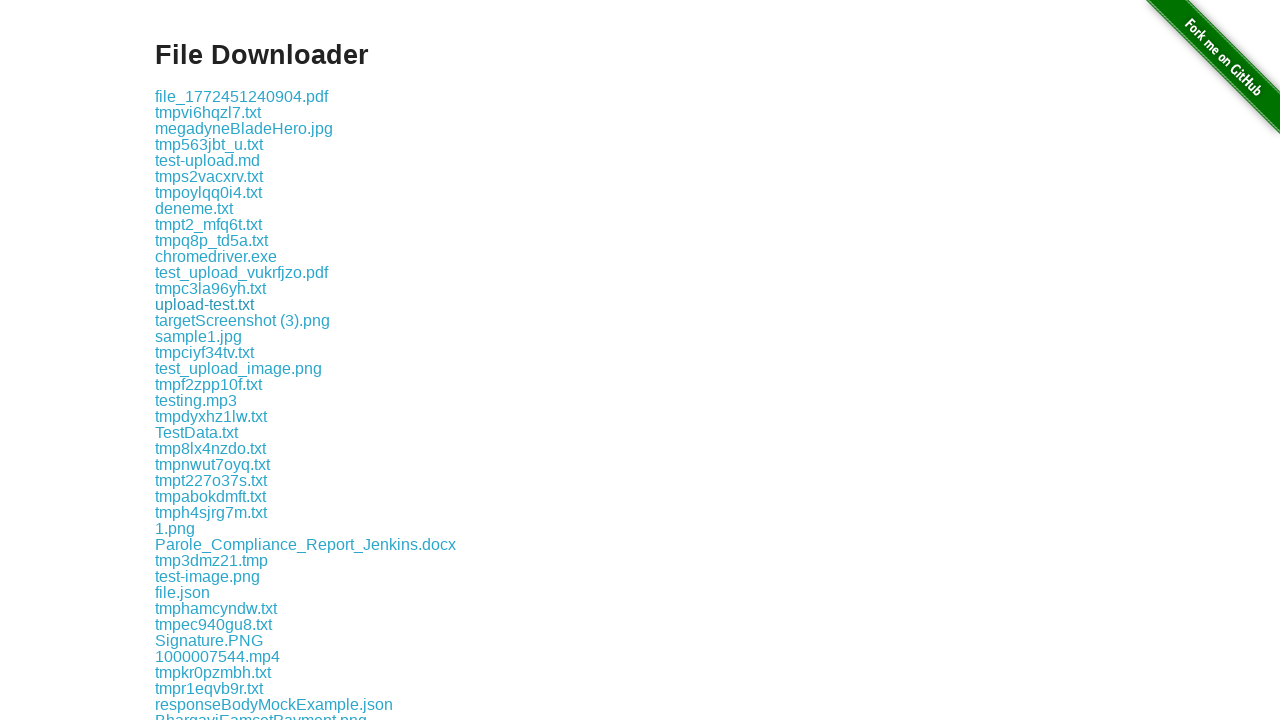

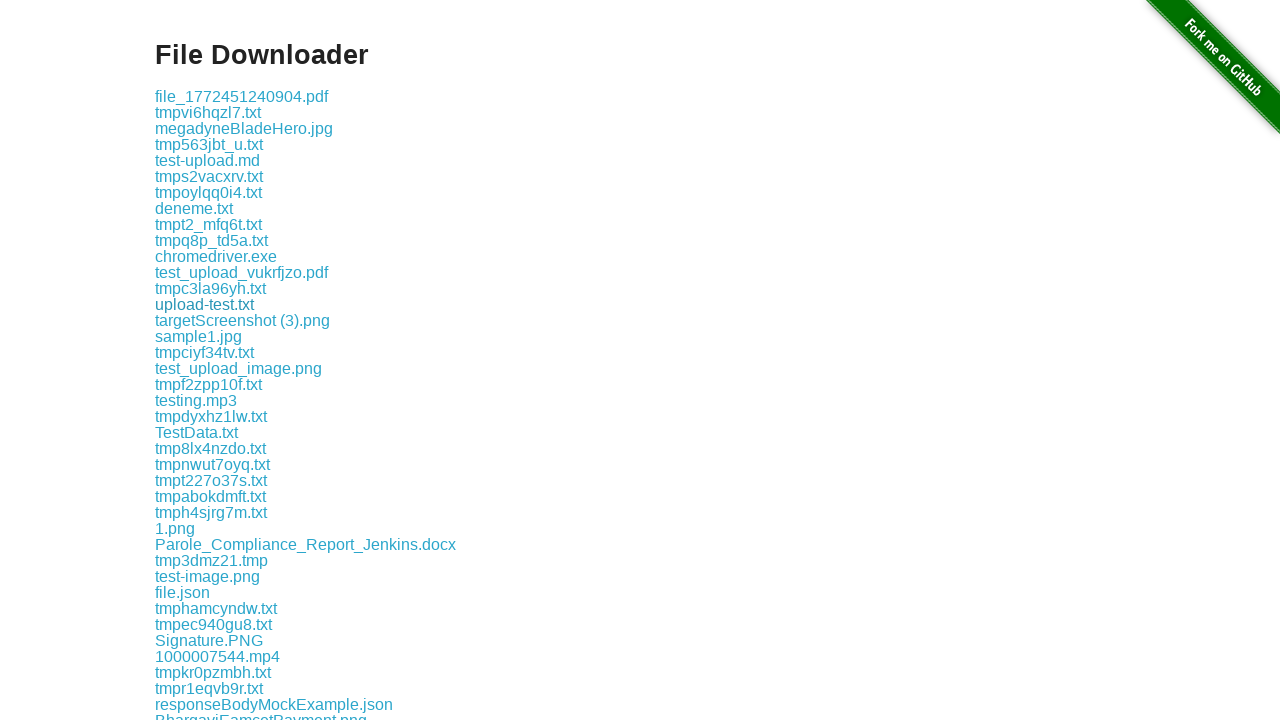